Tests alert popup handling by clicking a button that triggers an alert and then dismissing the alert dialog

Starting URL: https://www.hyrtutorials.com/p/alertsdemo.html

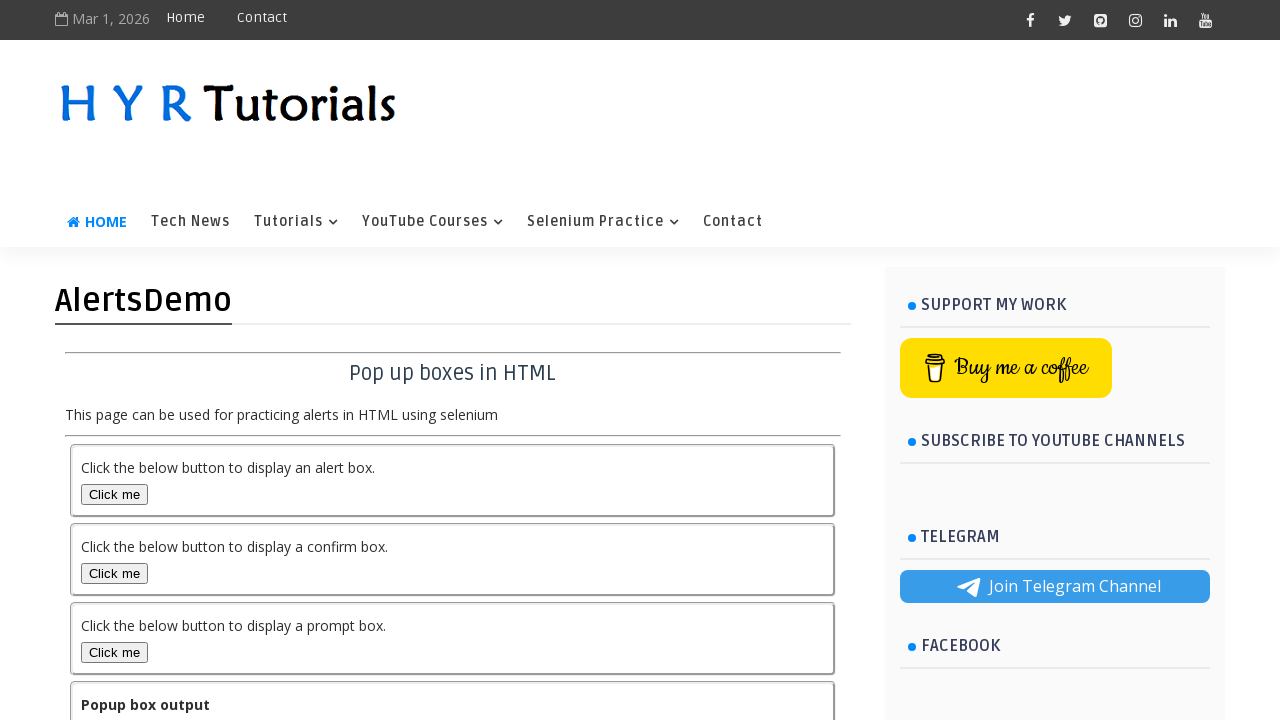

Clicked the first 'Click me' button to trigger alert at (114, 494) on (//button[text()='Click me'])[1]
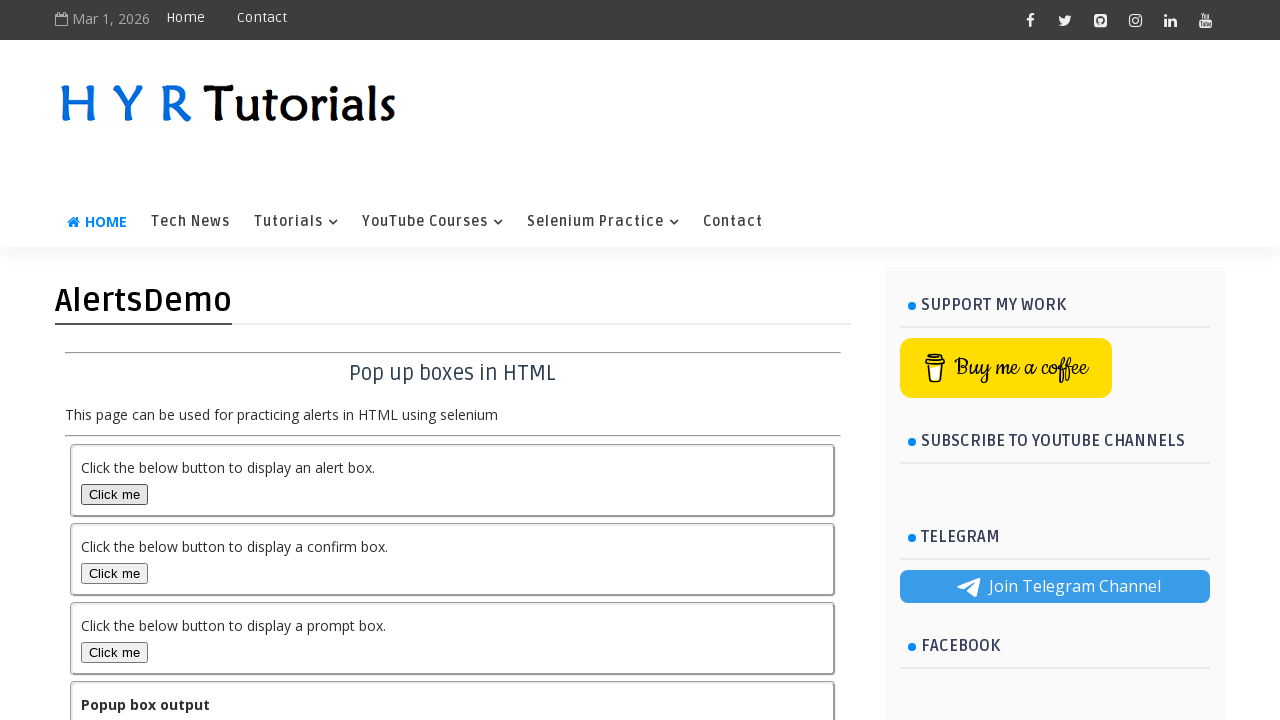

Set up dialog handler to dismiss alert
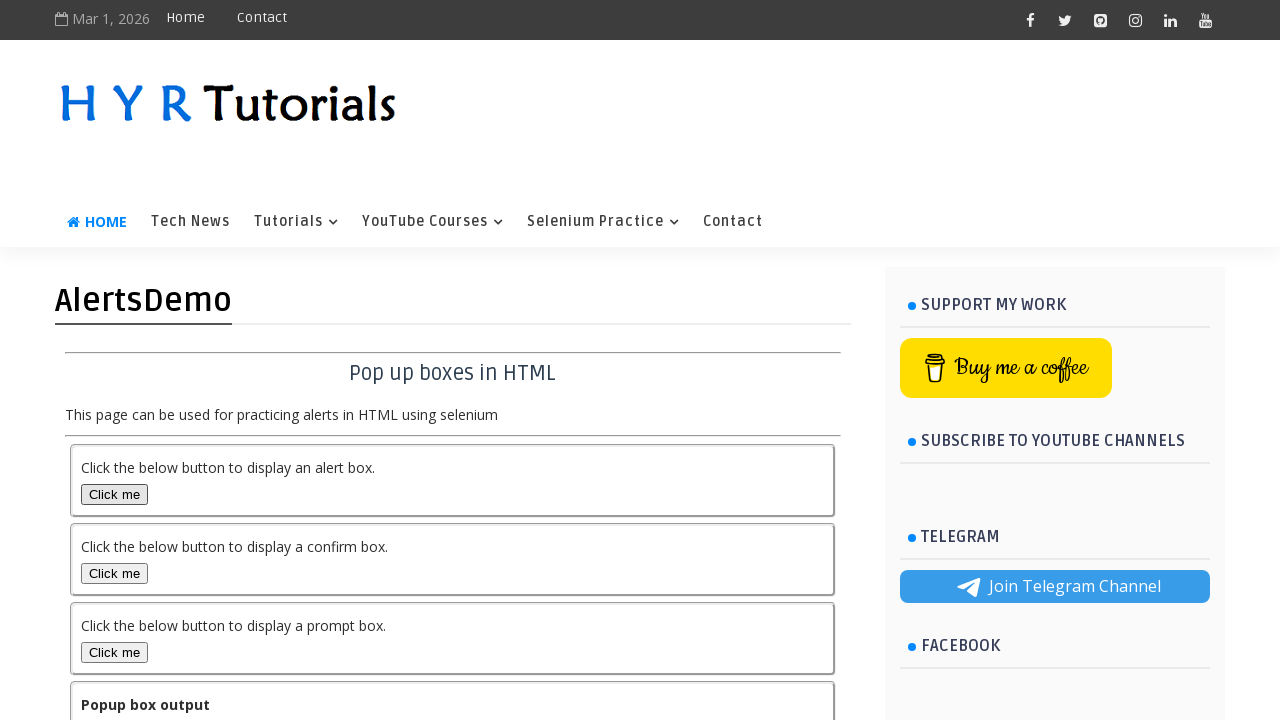

Waited for alert interaction to complete
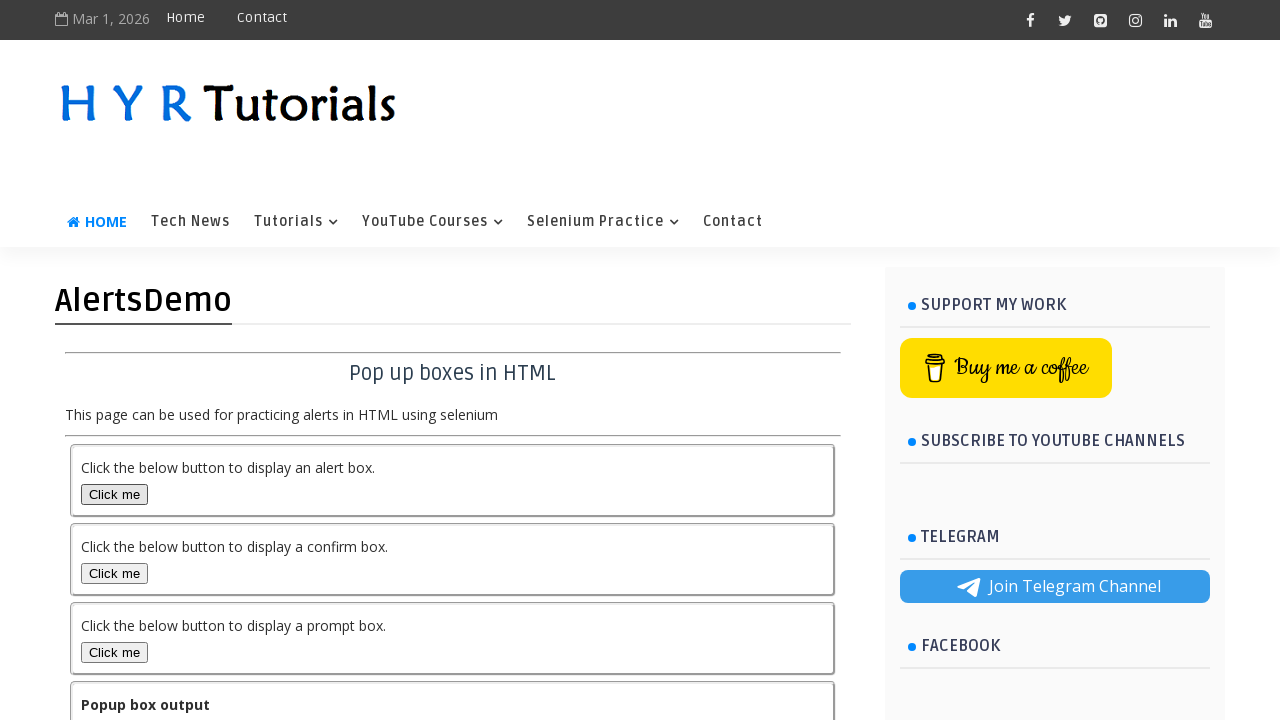

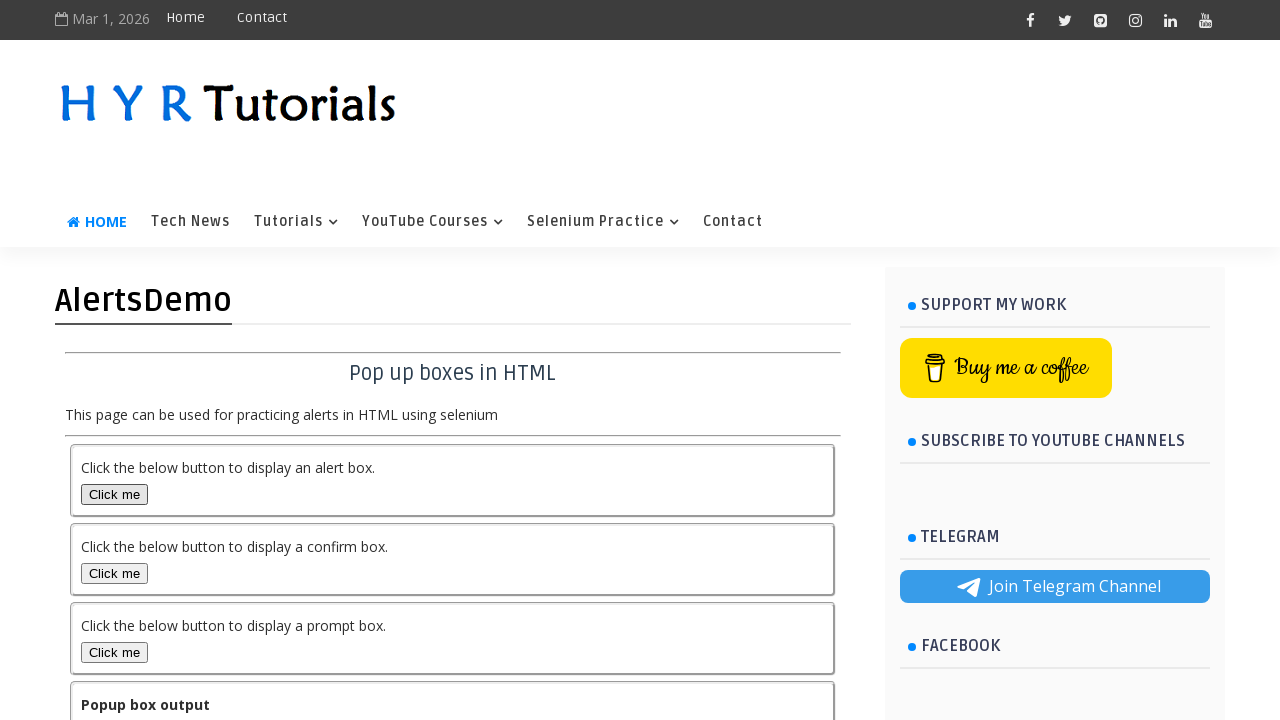